Clicks on the Form Authentication link from the home page

Starting URL: https://the-internet.herokuapp.com

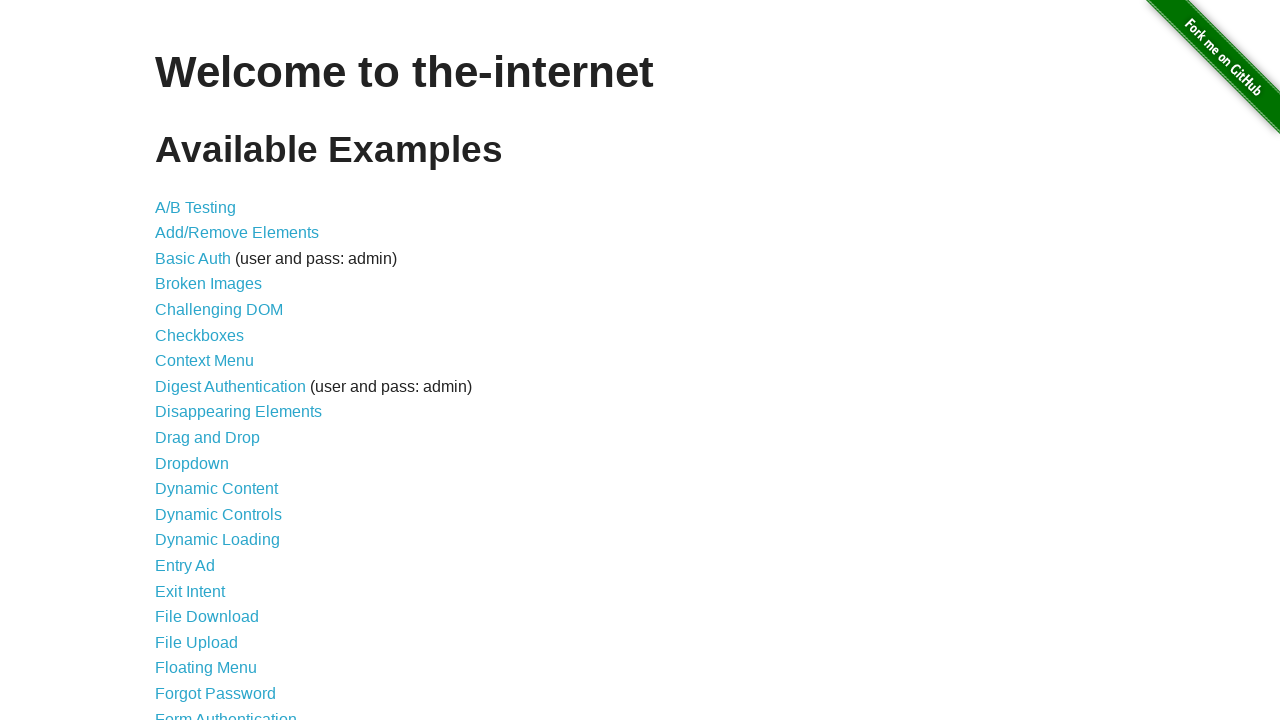

Navigated to home page at https://the-internet.herokuapp.com
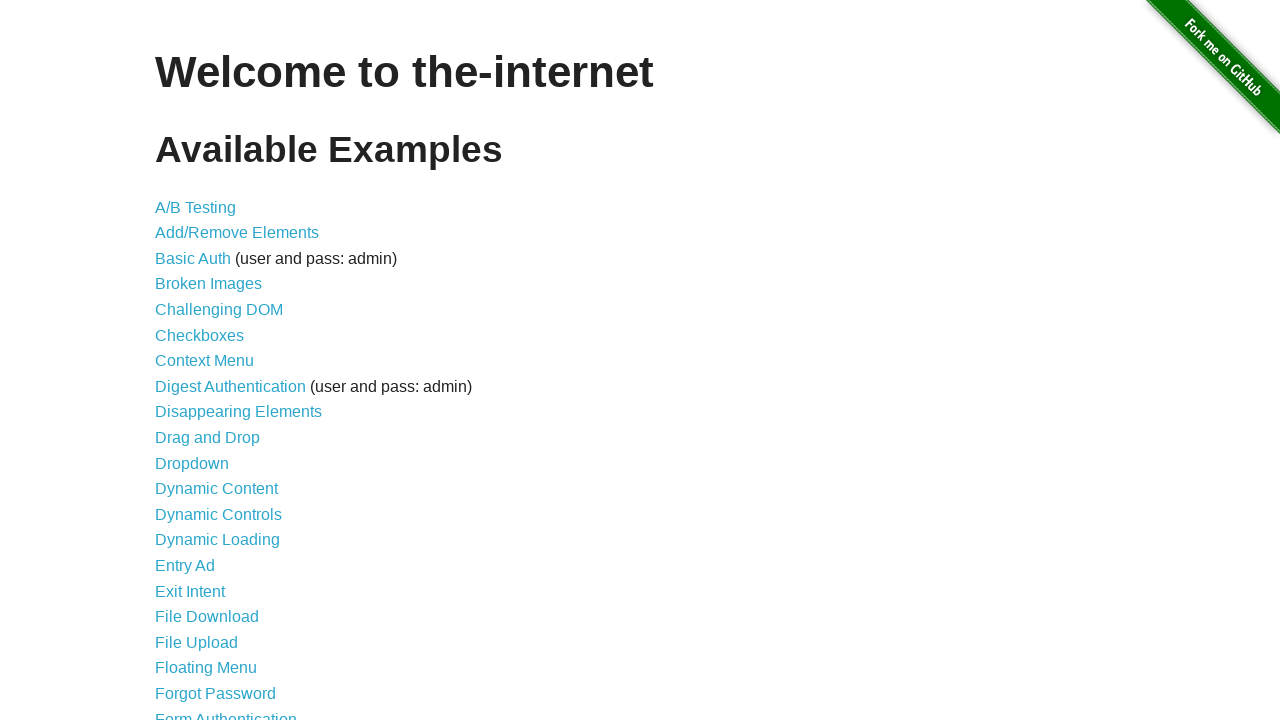

Clicked on the Form Authentication link at (226, 712) on text=Form Authentication
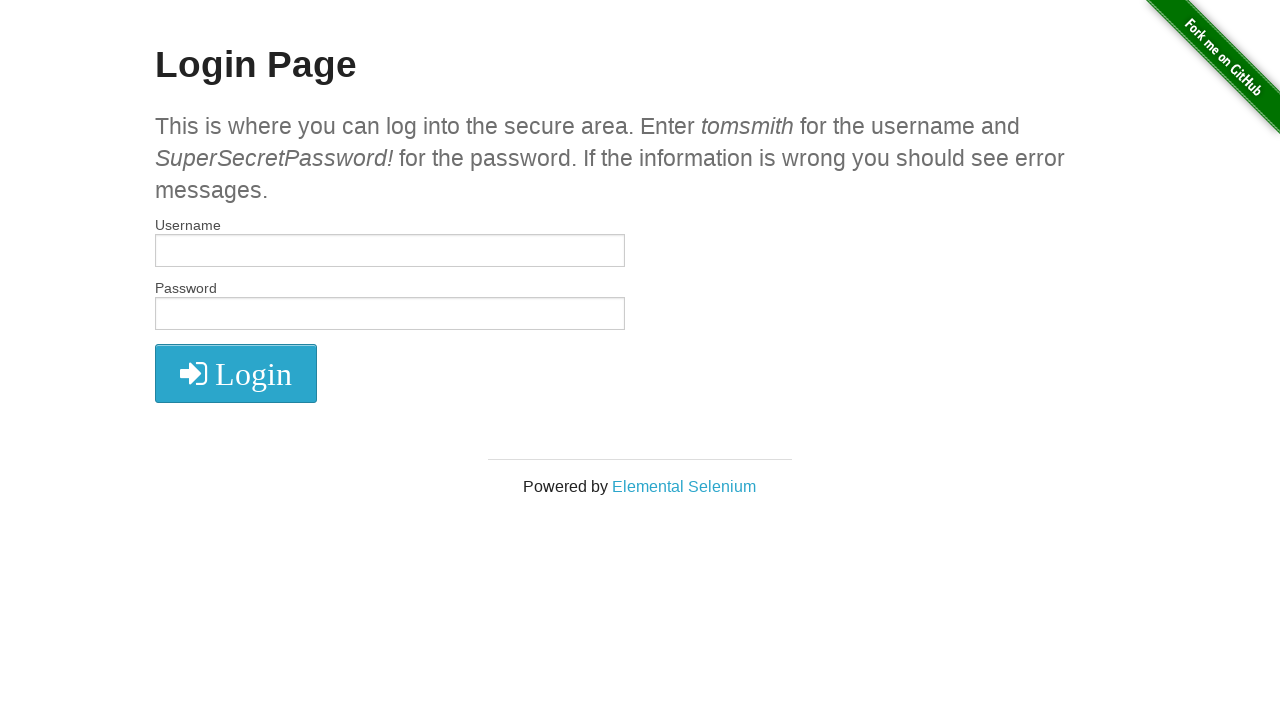

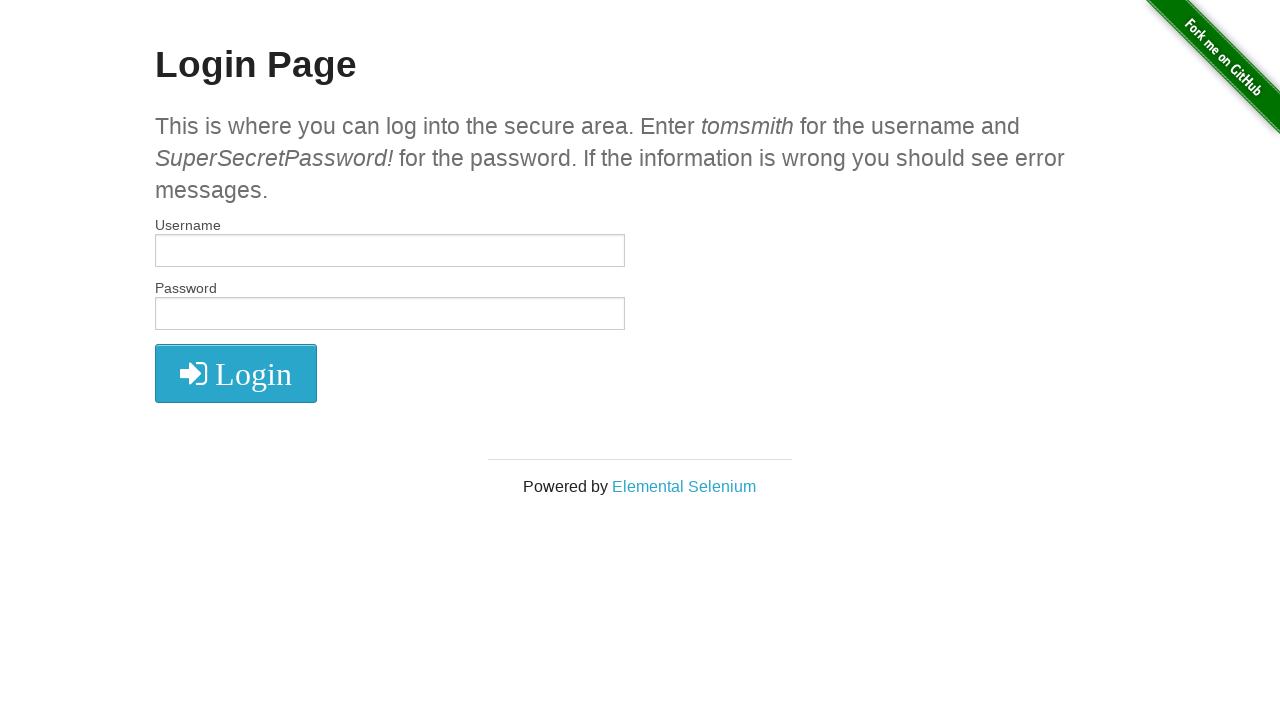